Checks availability of Synergy Country Club site by verifying club village text

Starting URL: https://synergycountryclub.ru

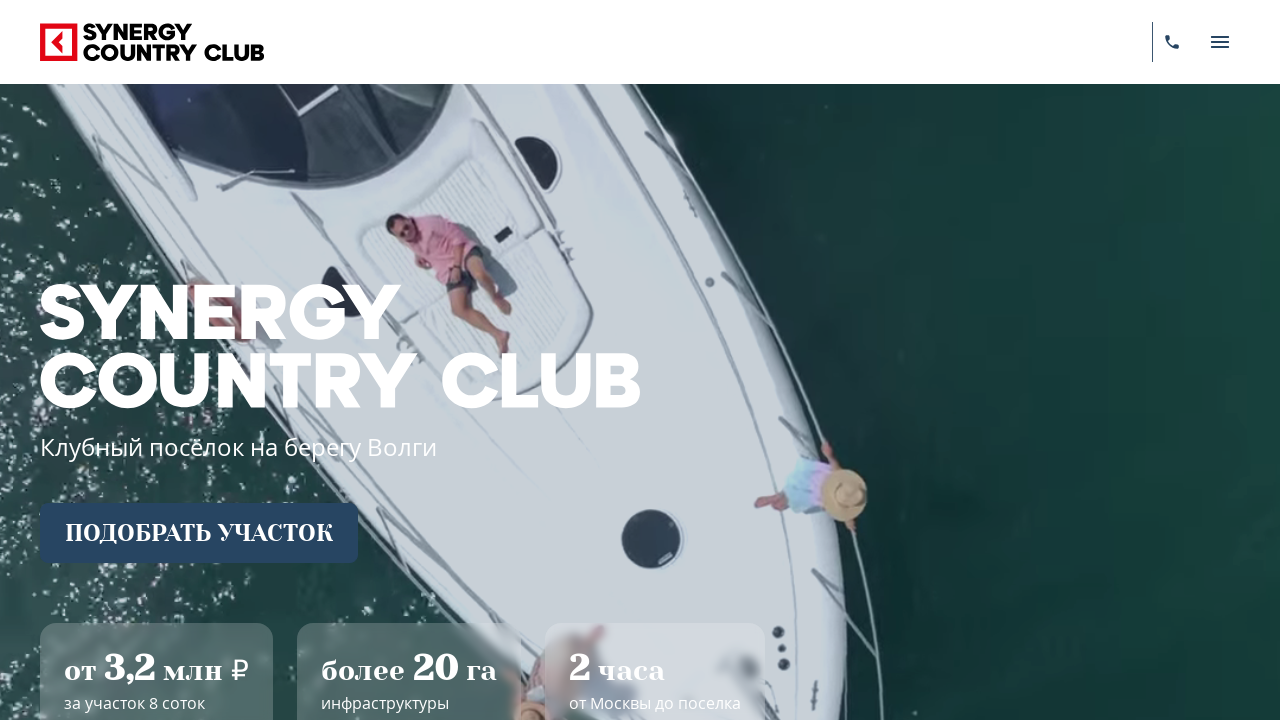

Waited for 'Клубный посёлок' (club village) text to be visible on Synergy Country Club site
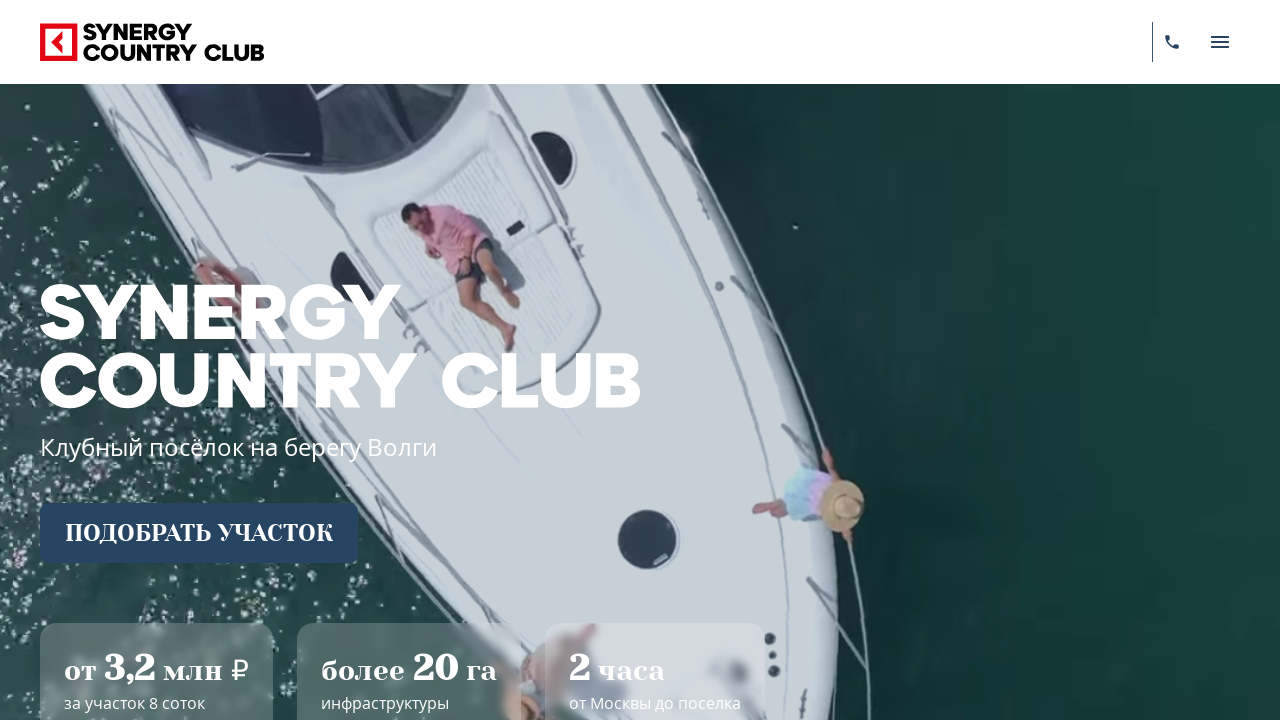

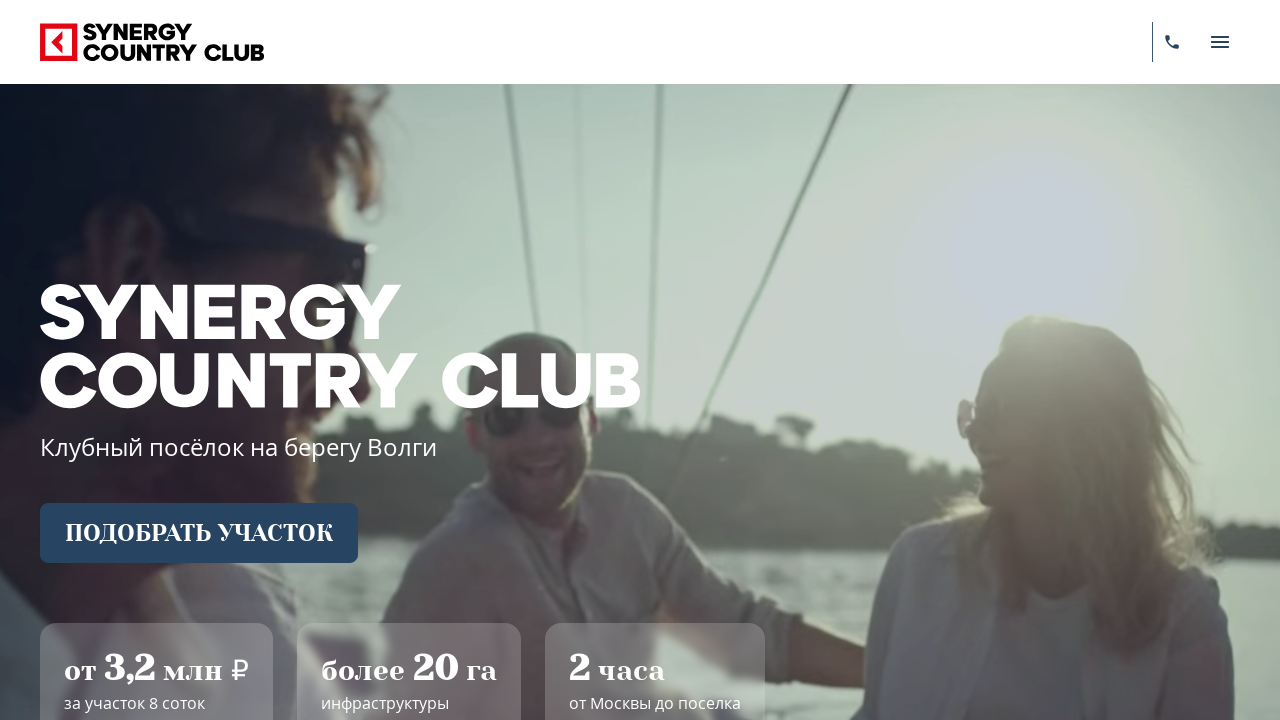